Tests dropdown selection functionality on OrangeHRM trial form by selecting different country options using various methods

Starting URL: https://www.orangehrm.com/en/30-day-free-trial

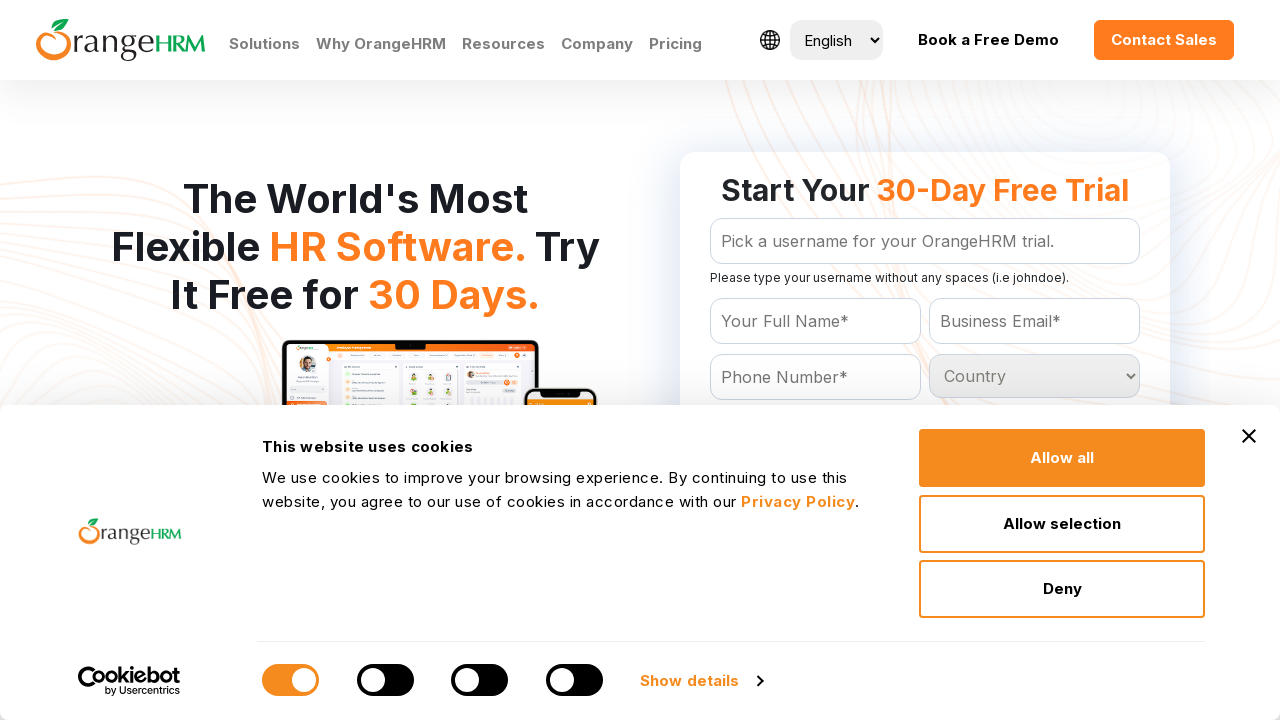

Selected country dropdown by index 32 on #Form_getForm_Country
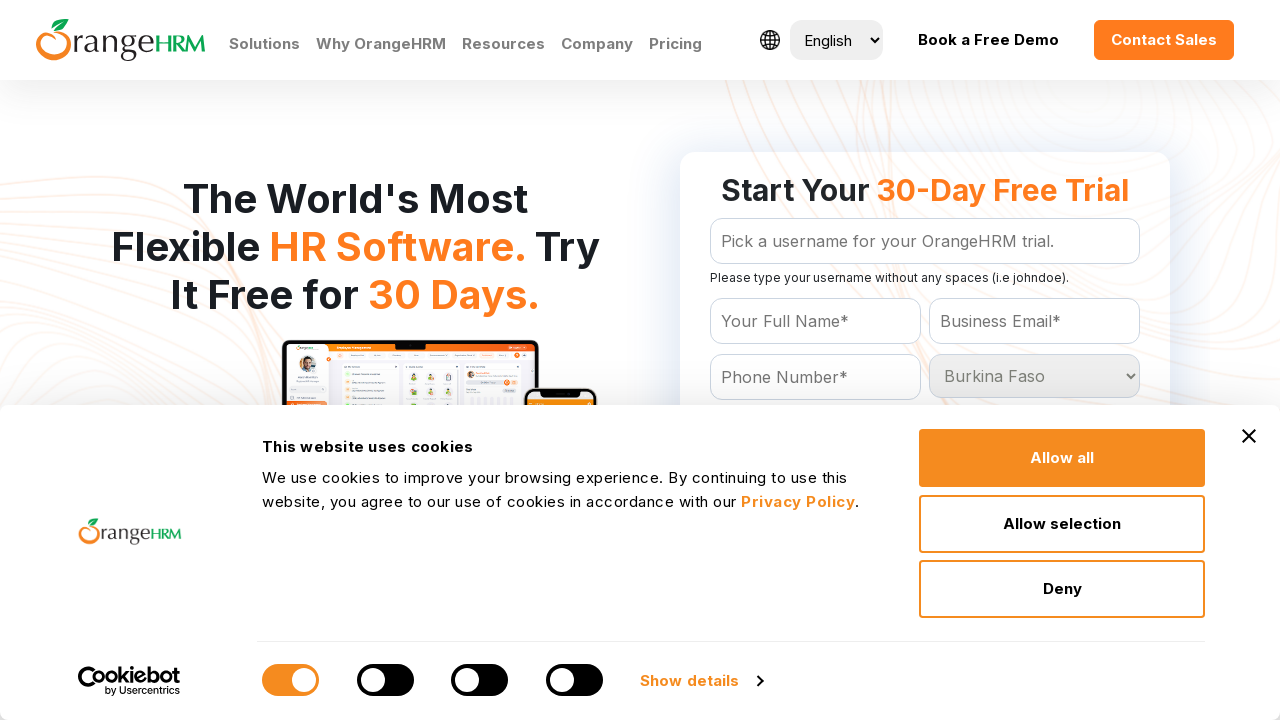

Waited 2 seconds between dropdown selections
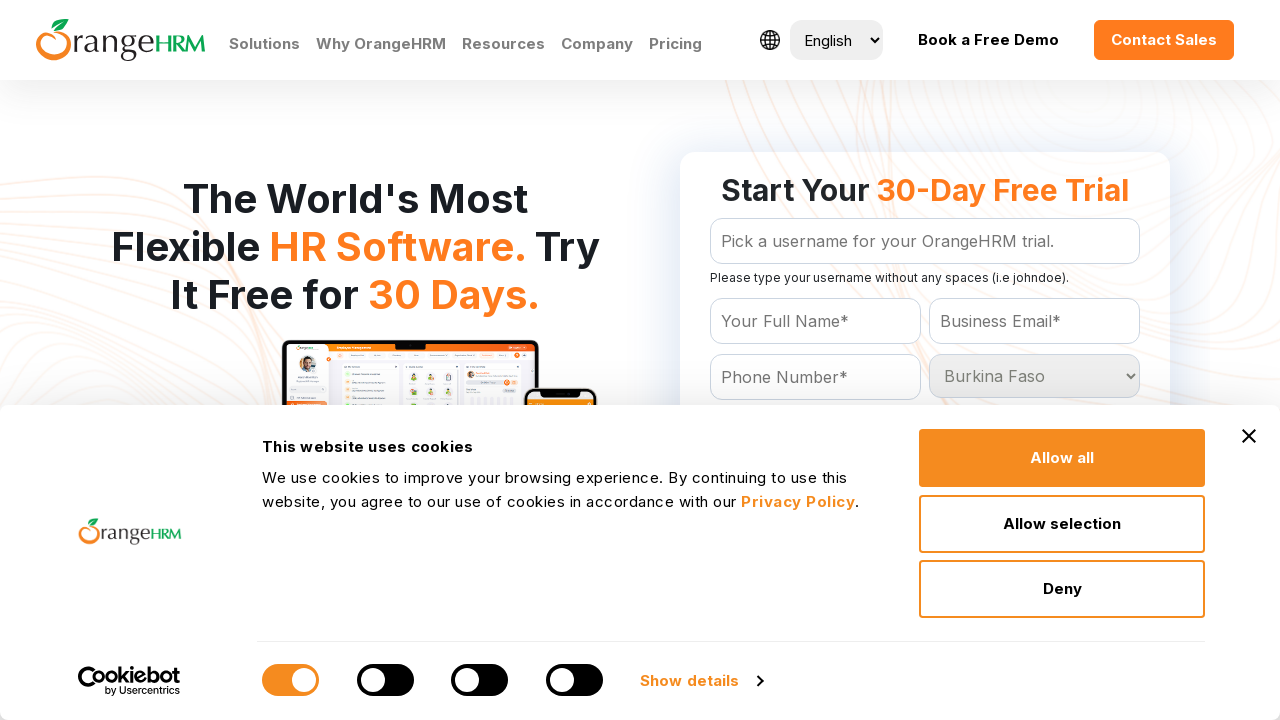

Selected 'Brazil' from country dropdown by value on #Form_getForm_Country
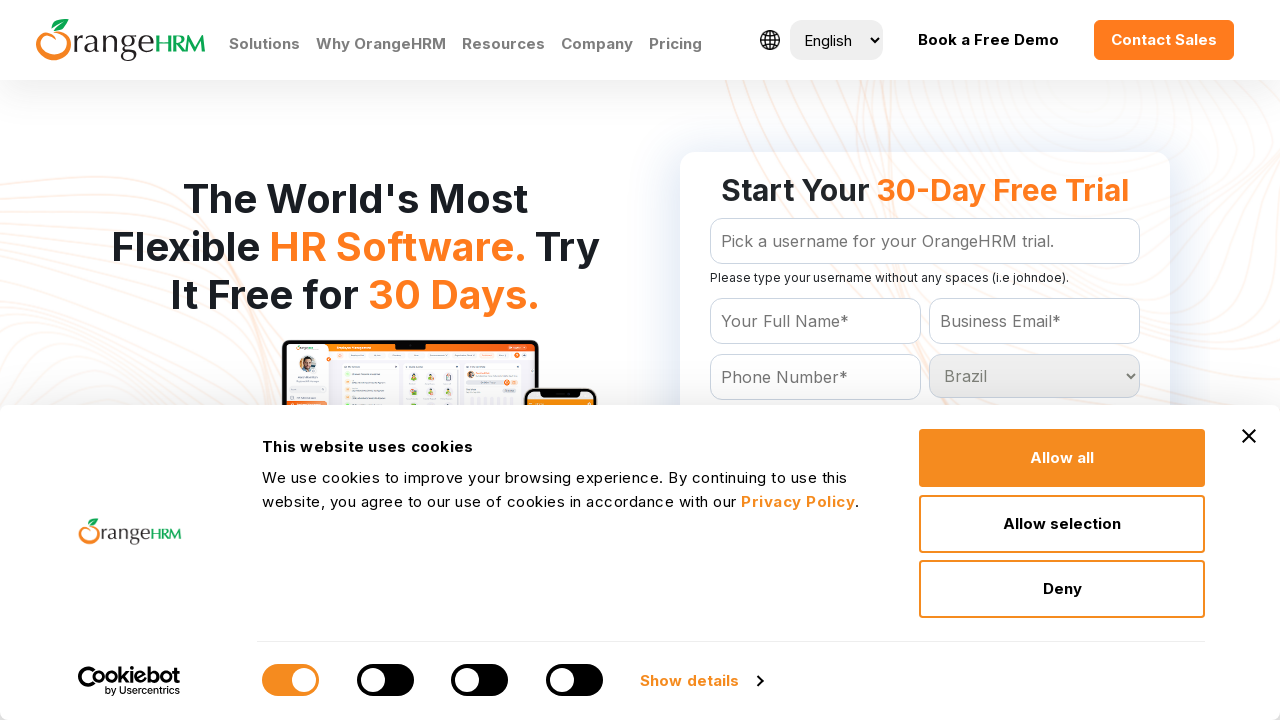

Waited 2 seconds between dropdown selections
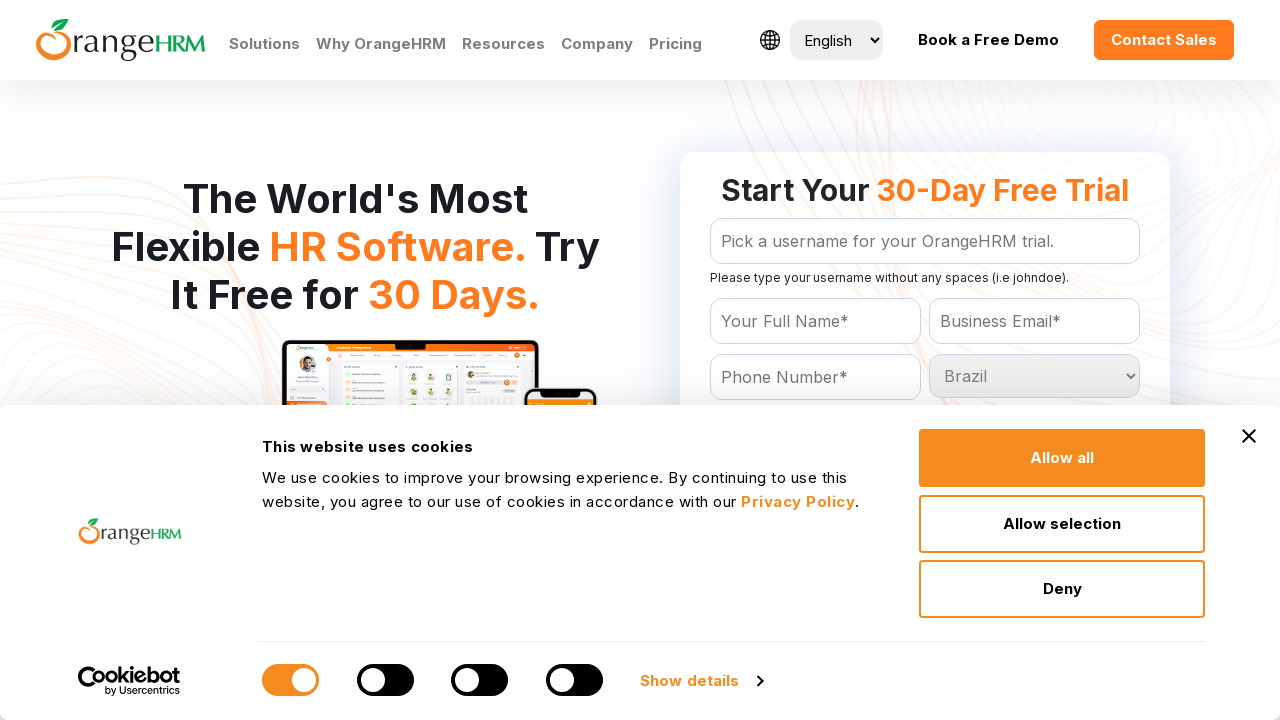

Selected 'Oman' from country dropdown by visible text on #Form_getForm_Country
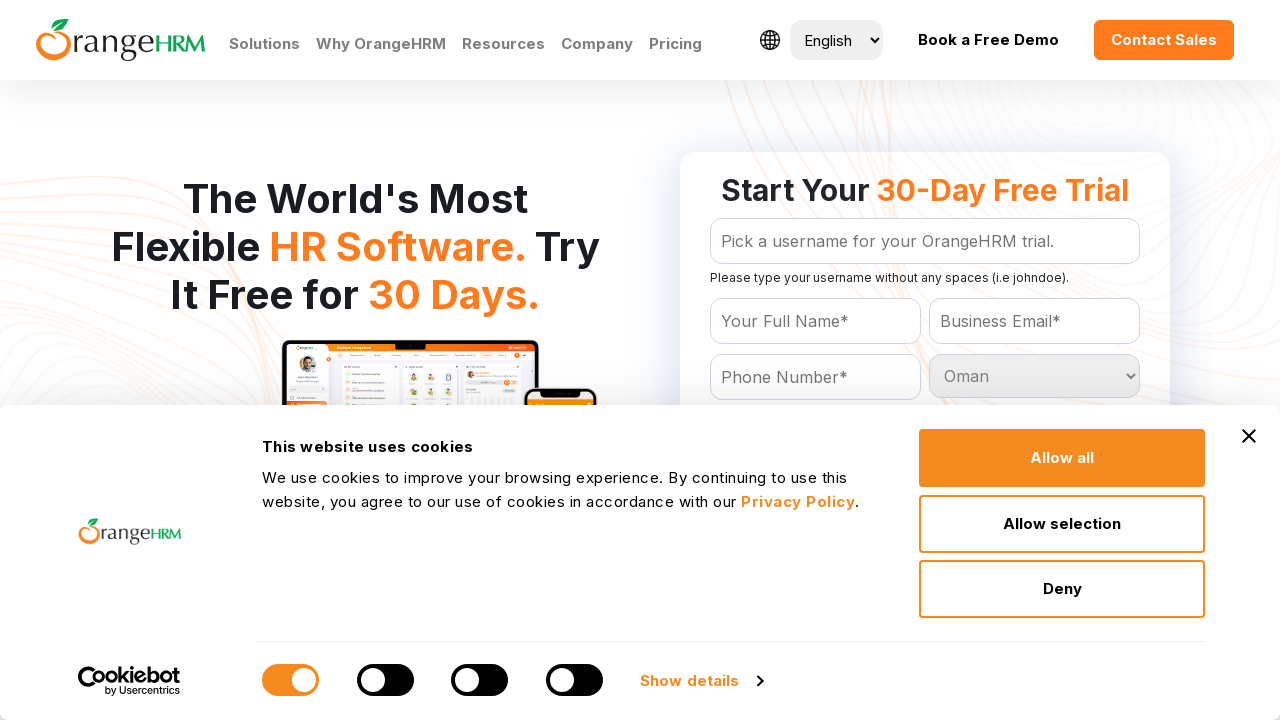

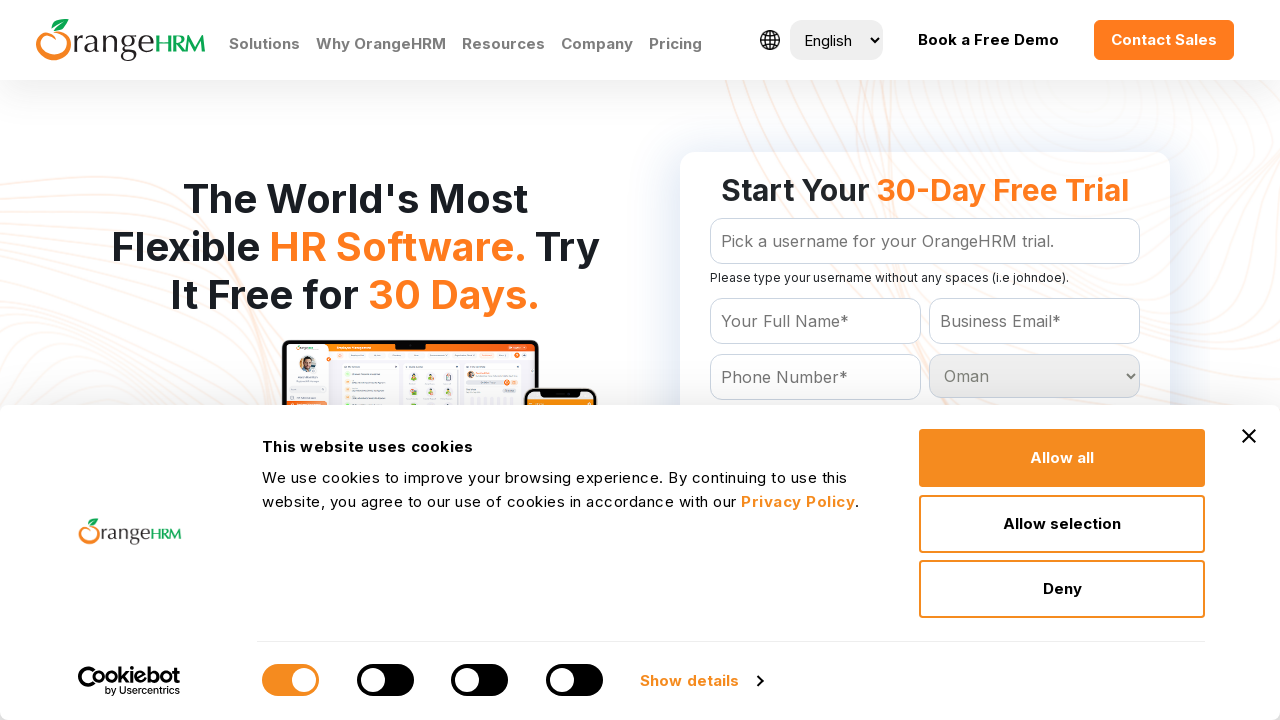